Tests window handling by clicking a link that opens a new window, then switching to the new window and closing it while keeping the parent window open.

Starting URL: http://omayo.blogspot.com/

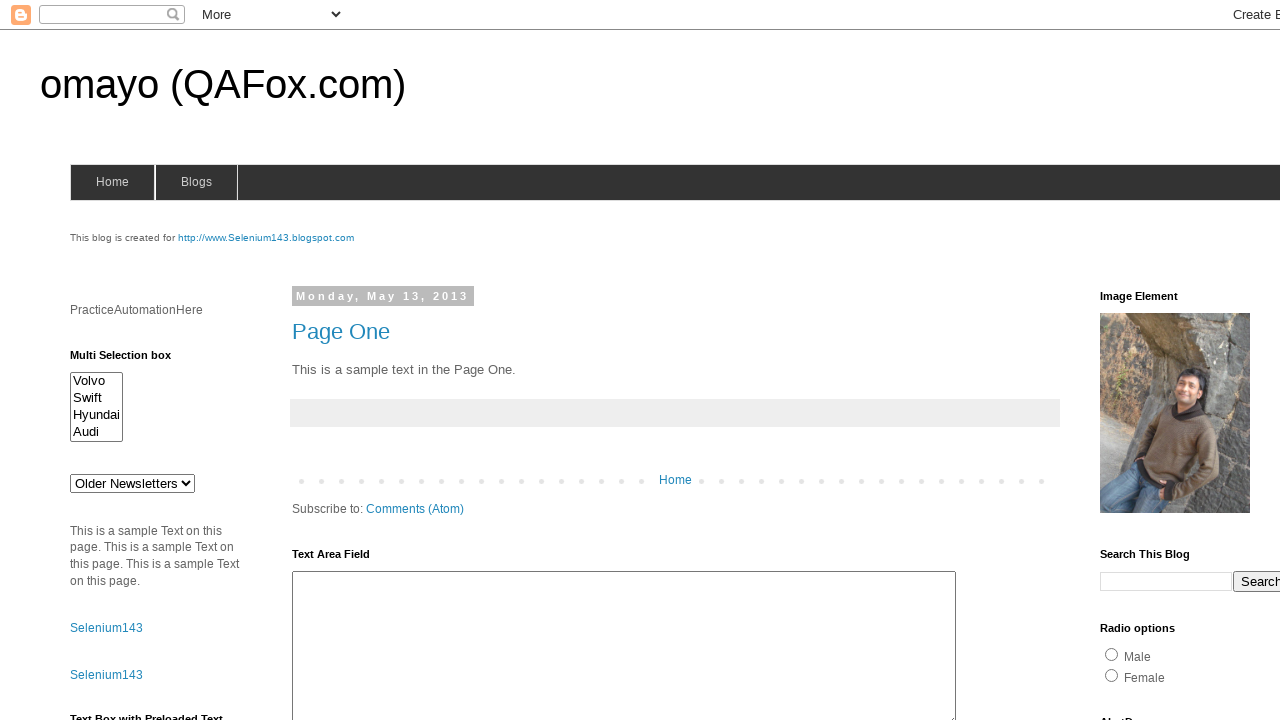

Clicked 'Open' link to open a new window at (132, 360) on xpath=//a[contains(text(),'Open')]
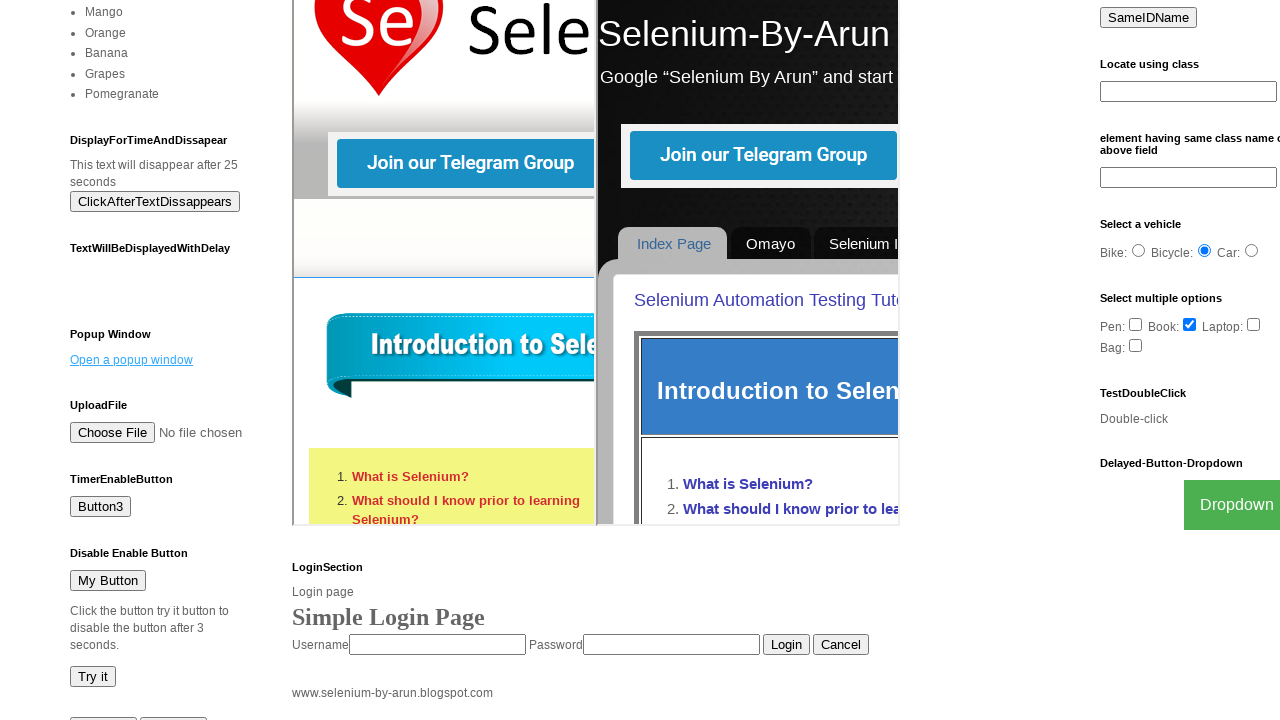

Captured the new window that opened
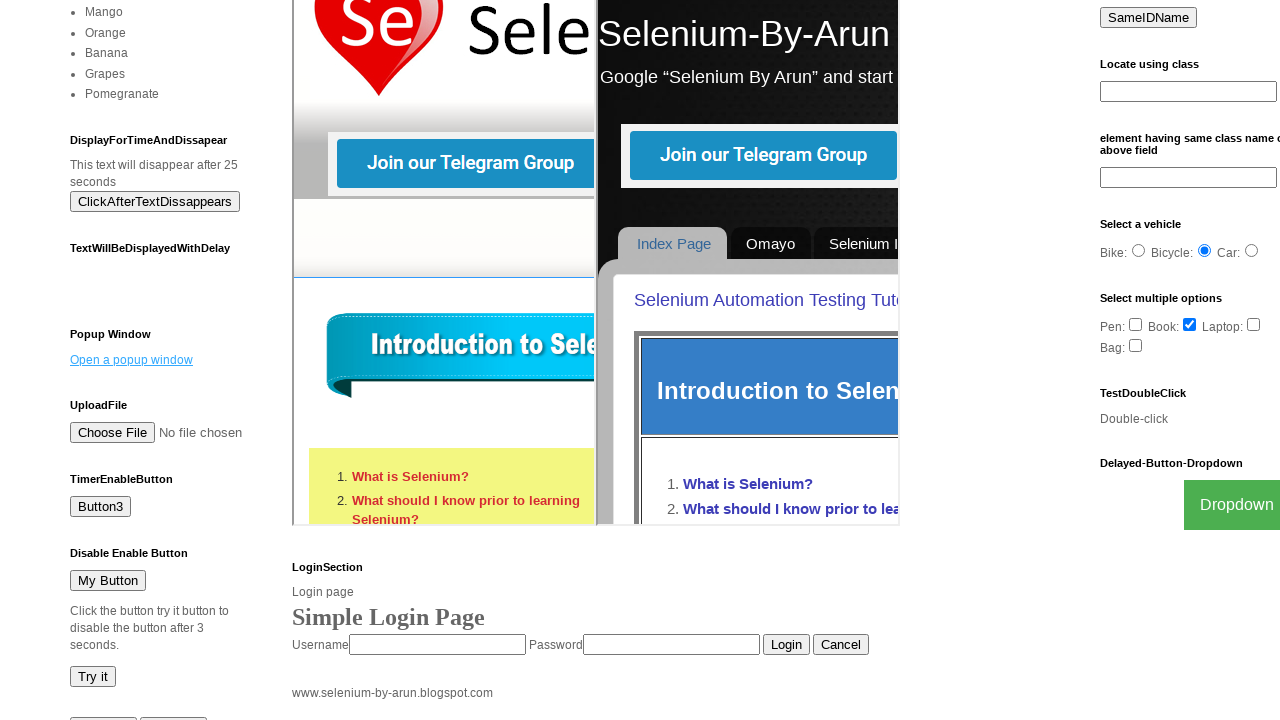

Closed the new window
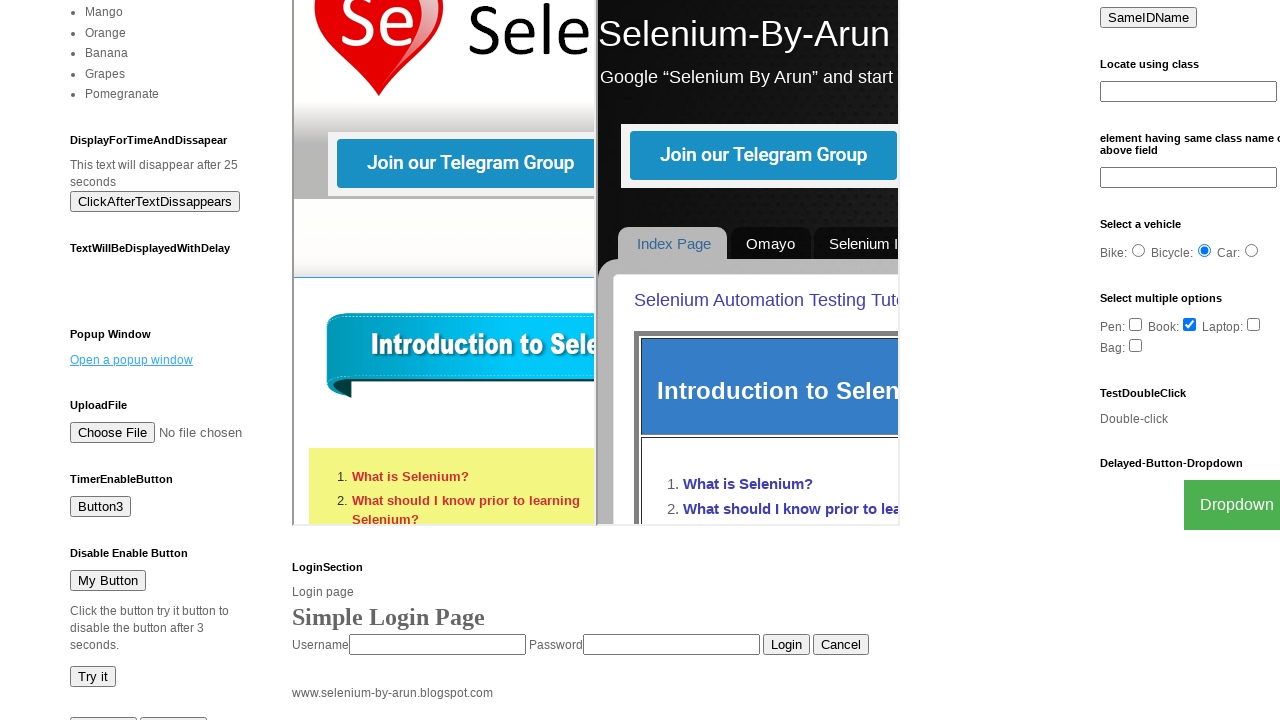

Parent window remains open and active
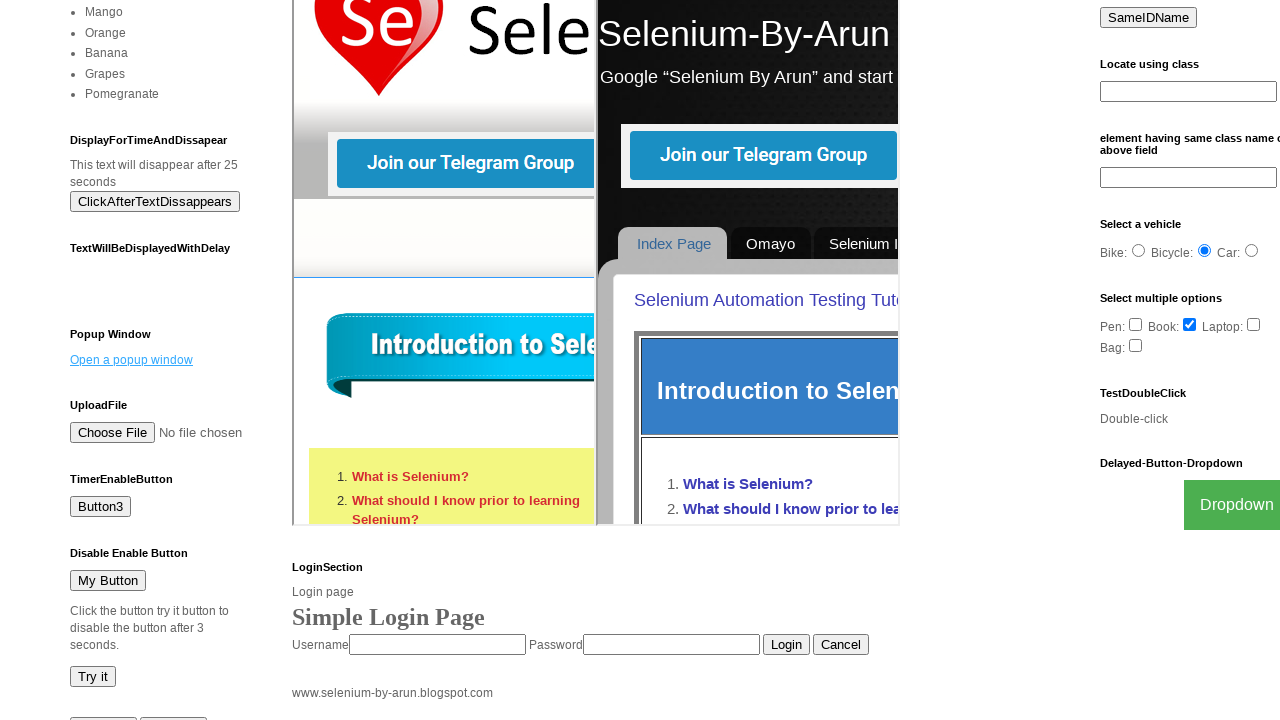

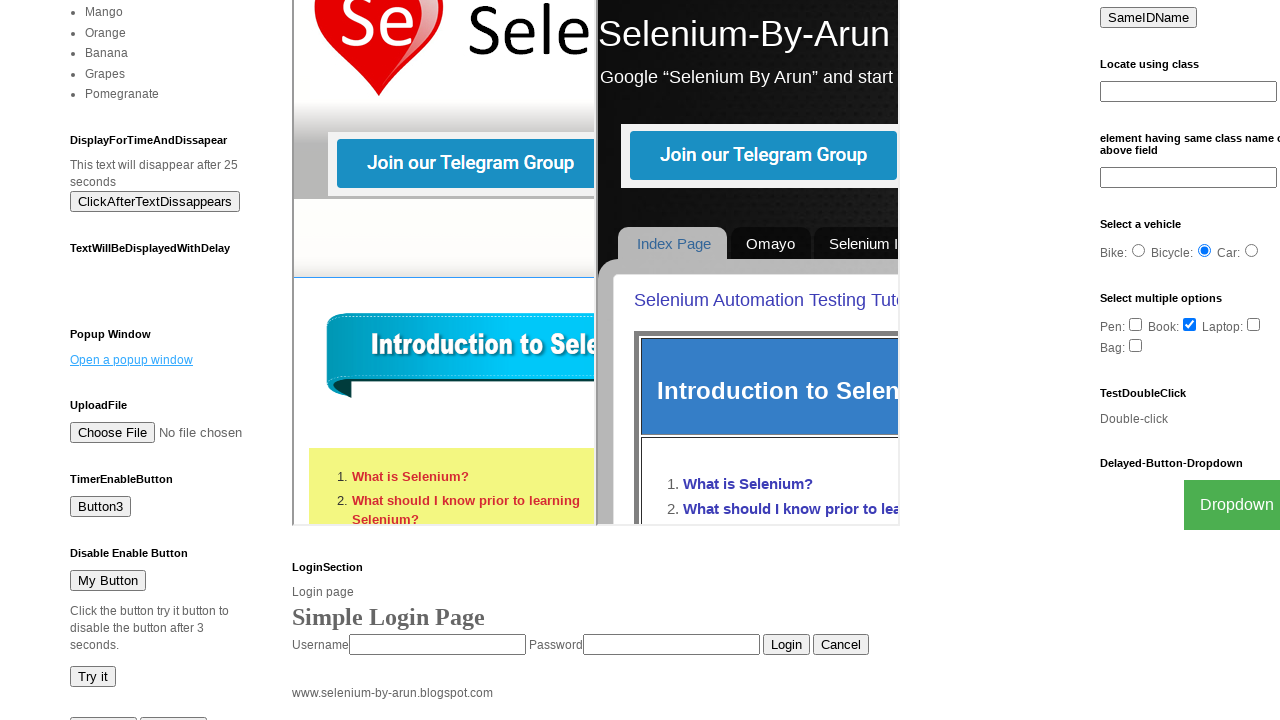